Tests the Playwright Python documentation homepage by clicking the "GET STARTED" link and verifying navigation to the docs intro page

Starting URL: https://playwright.dev/python

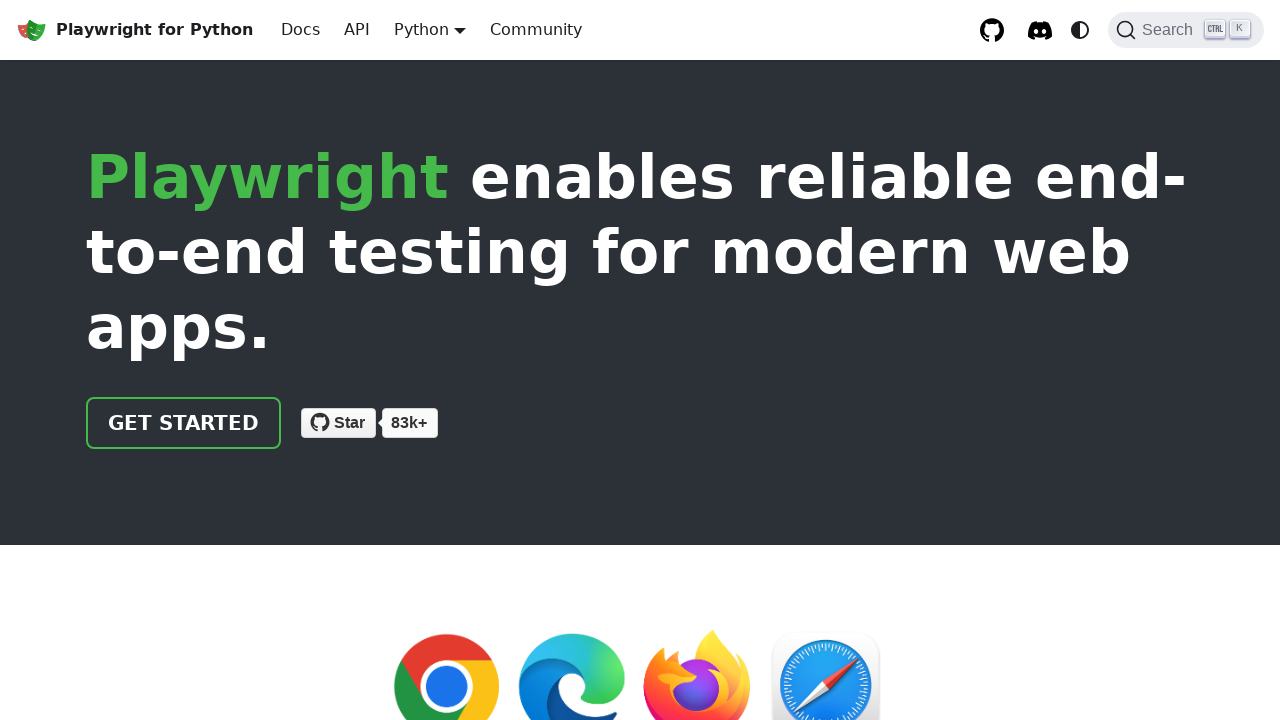

Clicked the 'GET STARTED' link on Playwright Python homepage at (184, 423) on internal:role=link[name="GET STARTED"i]
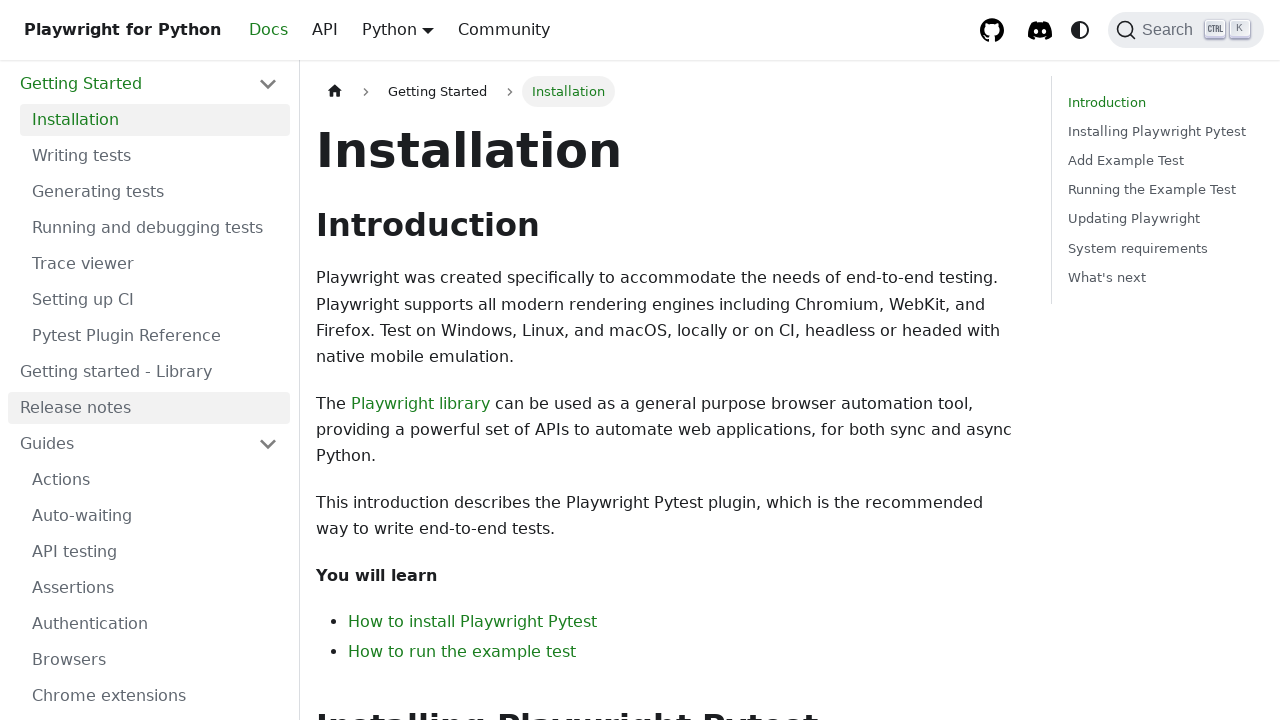

Navigated to Playwright Python docs intro page
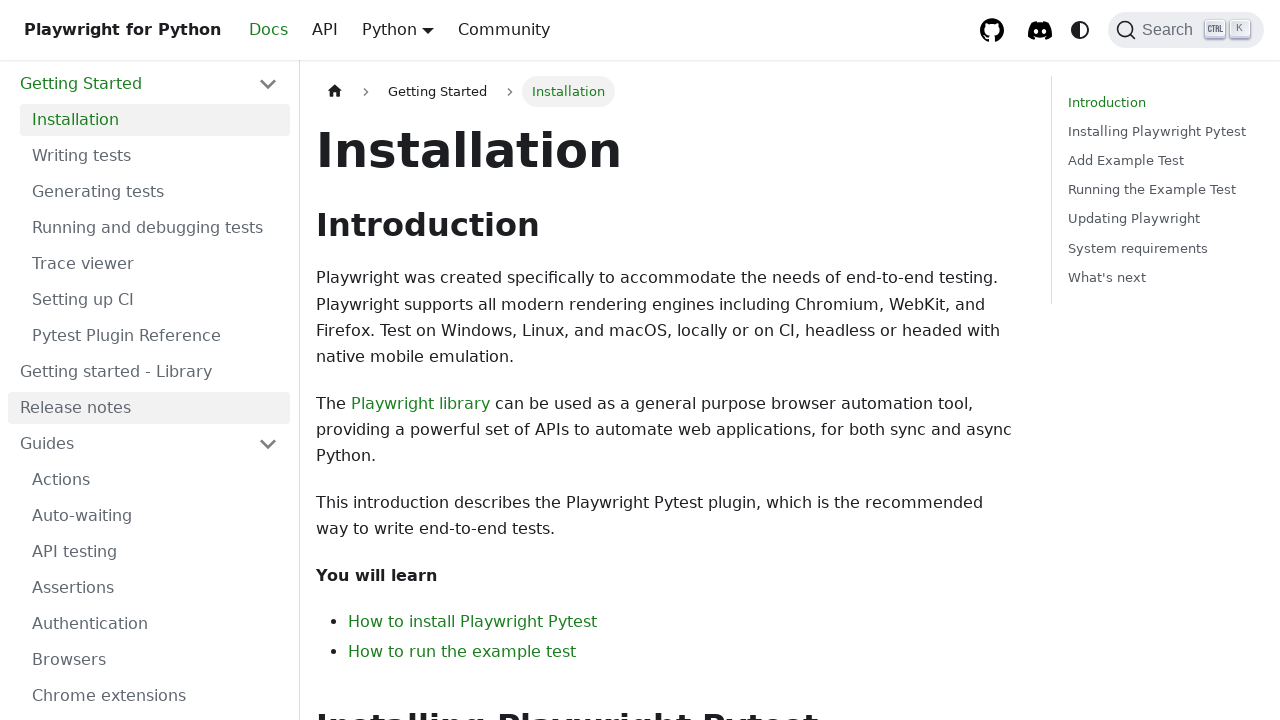

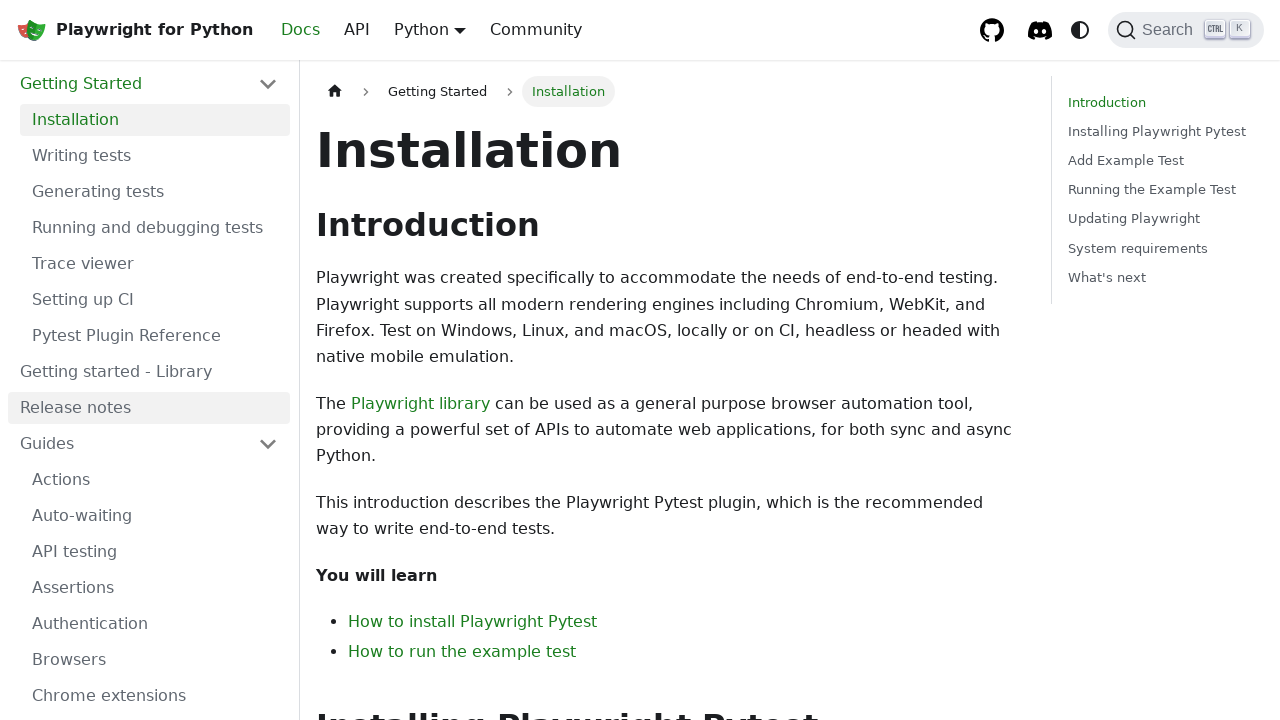